Navigates to SyntaxProjects website, clicks through to the simple form demo page, enters text in a form field and clicks the show message button

Starting URL: http://syntaxprojects.com

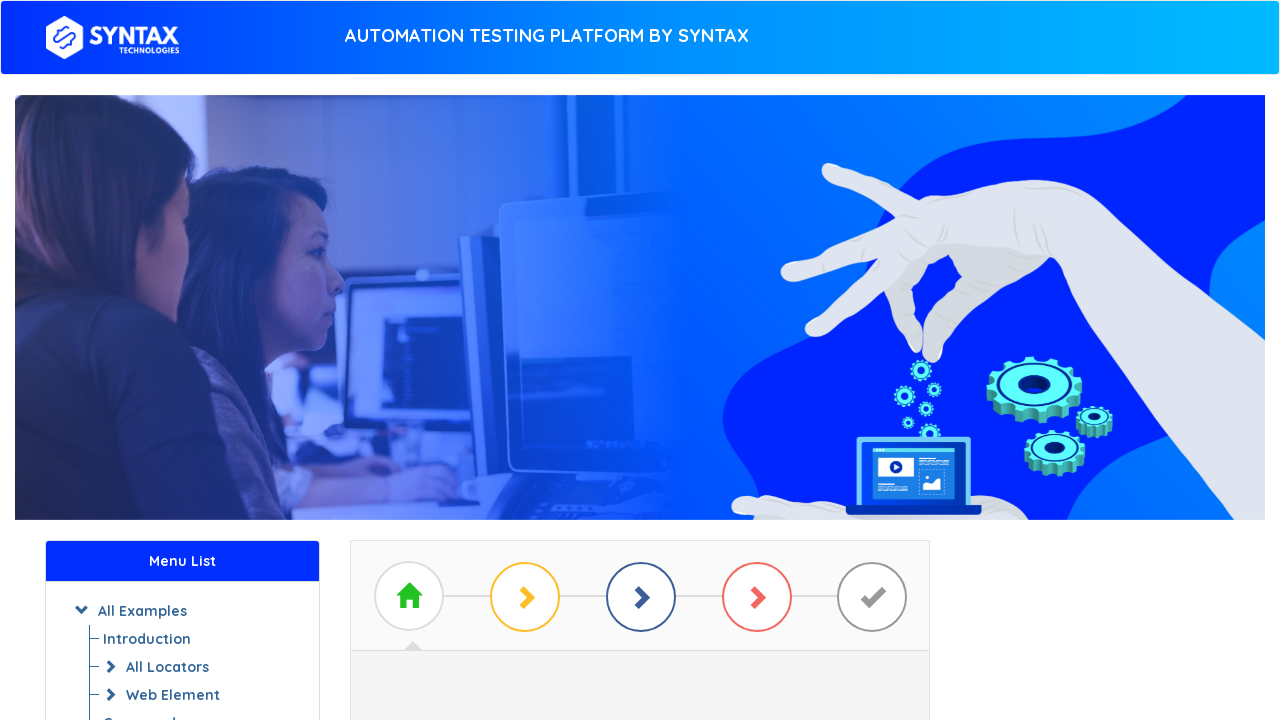

Navigated to SyntaxProjects website
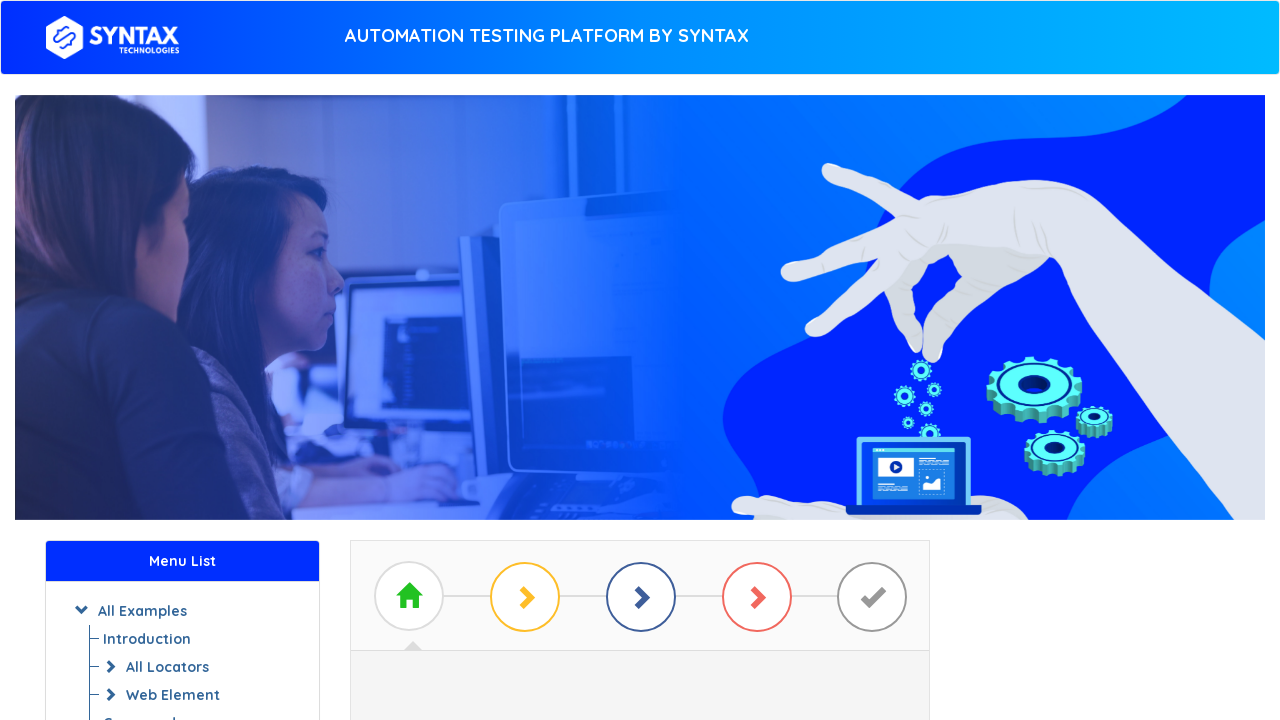

Clicked 'Start Practicing' button at (640, 372) on a#btn_basic_example
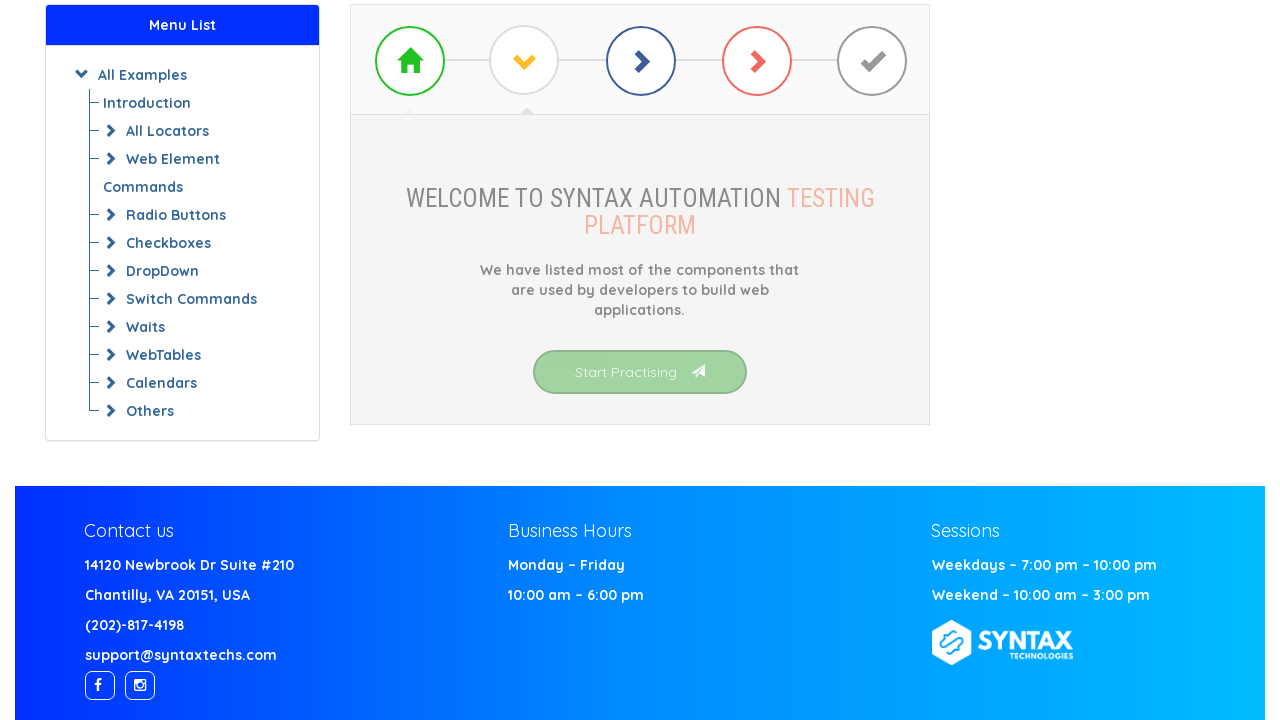

Waited for page to load
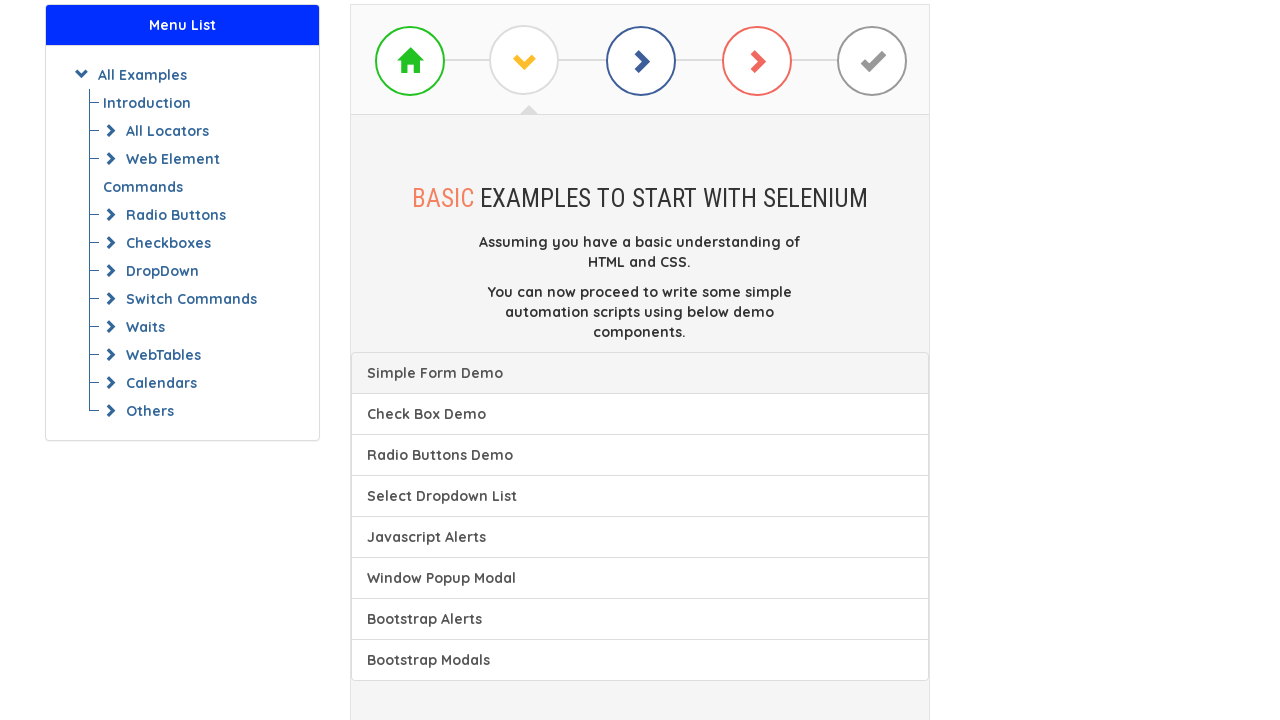

Clicked on 'Simple Form Demo' link at (640, 373) on xpath=//a[text() = 'Check Box Demo']/preceding-sibling::a
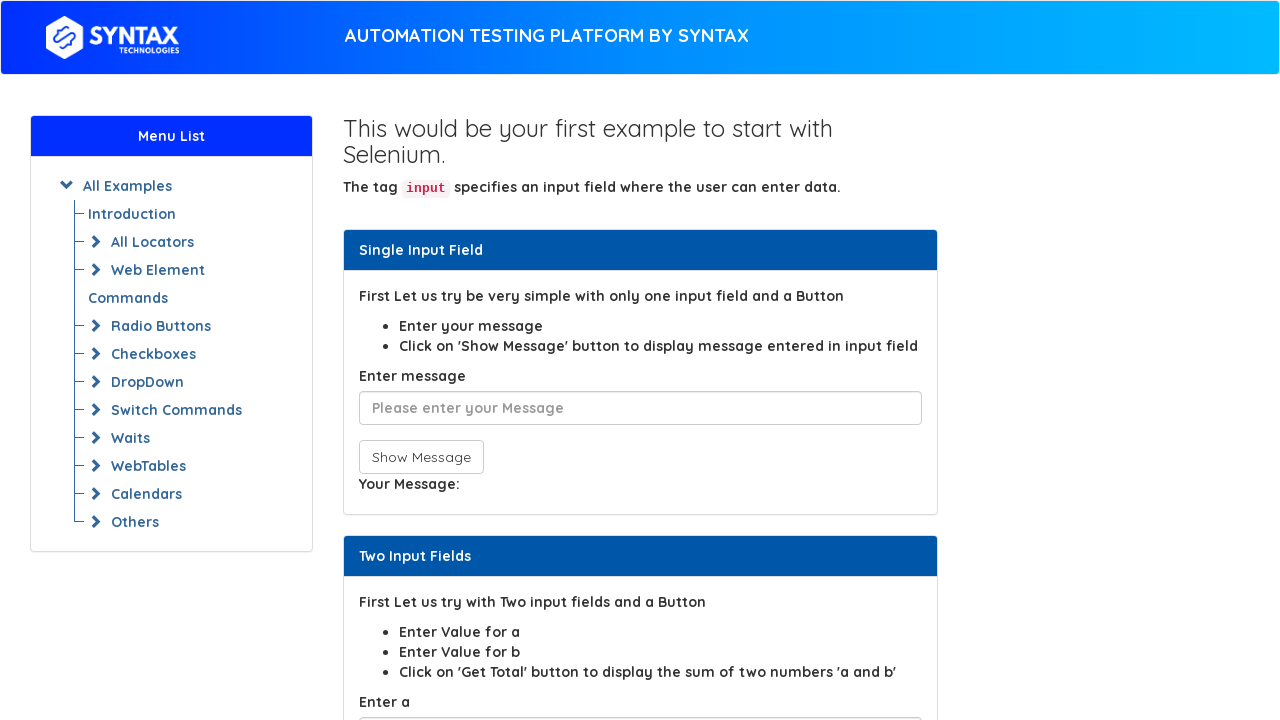

Waited for form to load
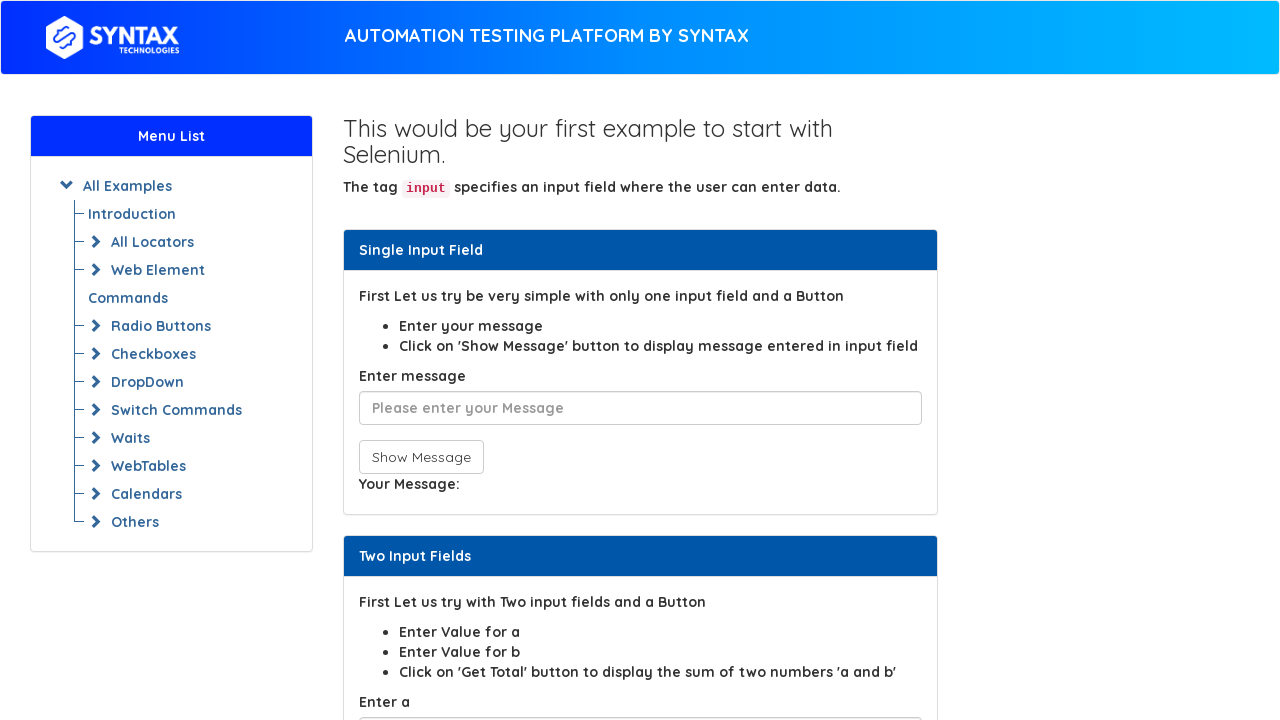

Entered 'Test message for form demo' in the form field on input[placeholder^='Please']
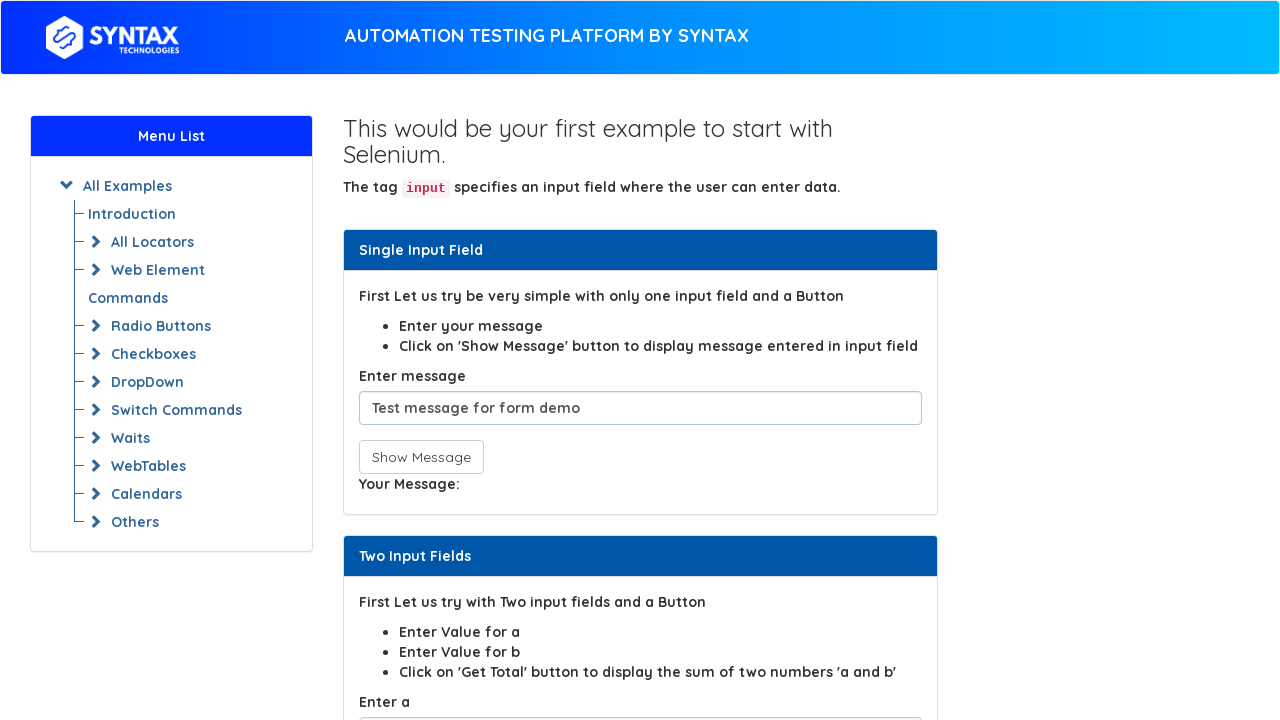

Clicked 'Show Message' button at (421, 457) on button[onclick*='show']
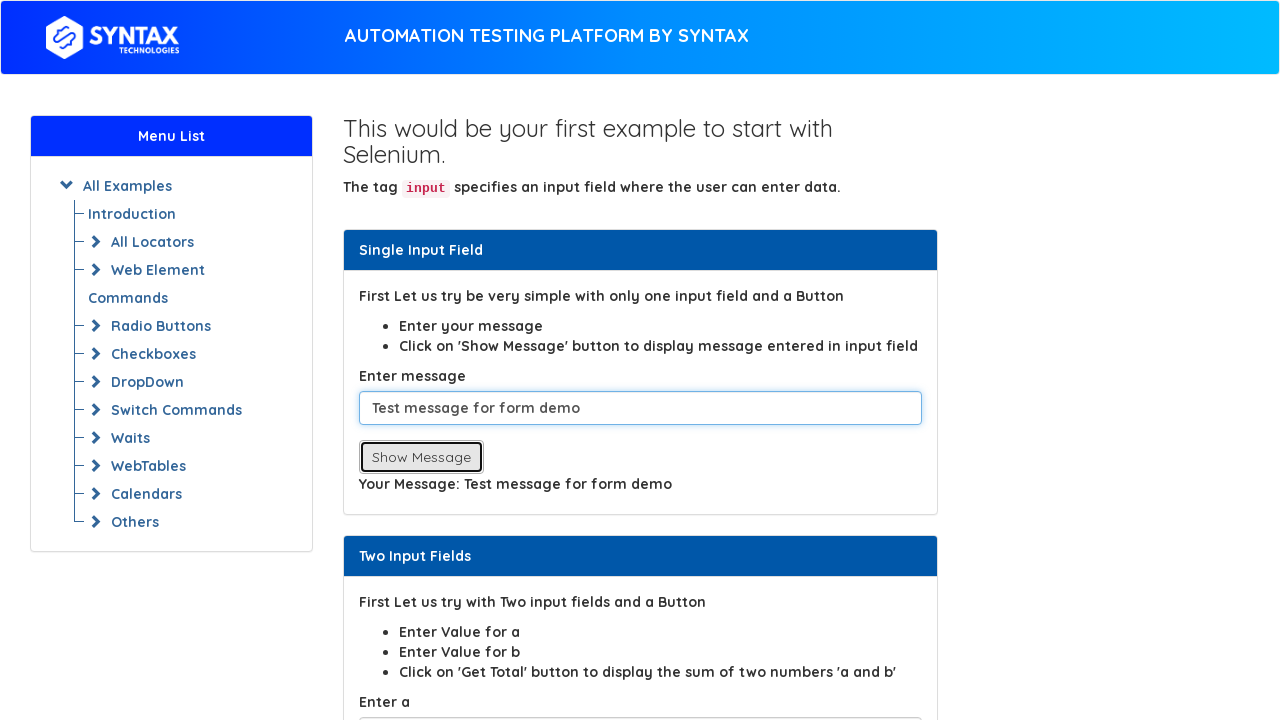

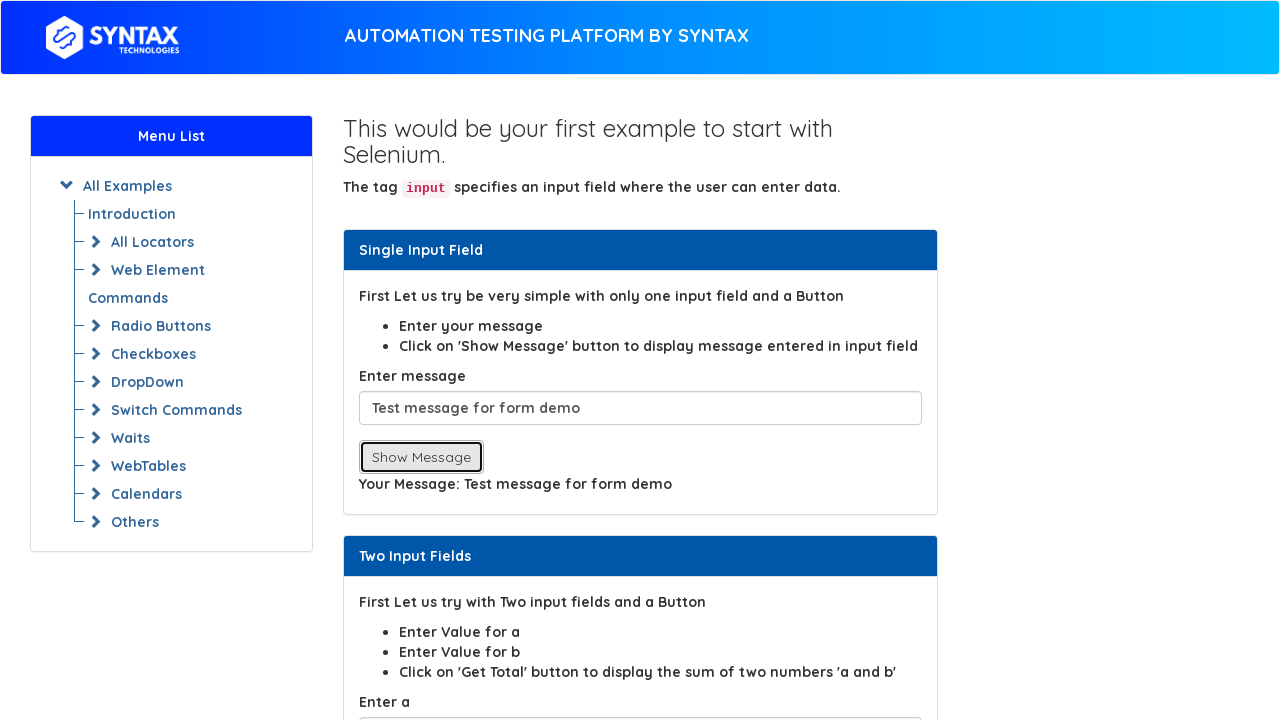